Navigates to the Mercedes-Benz India homepage and waits for the page to load completely.

Starting URL: https://www.mercedes-benz.co.in/

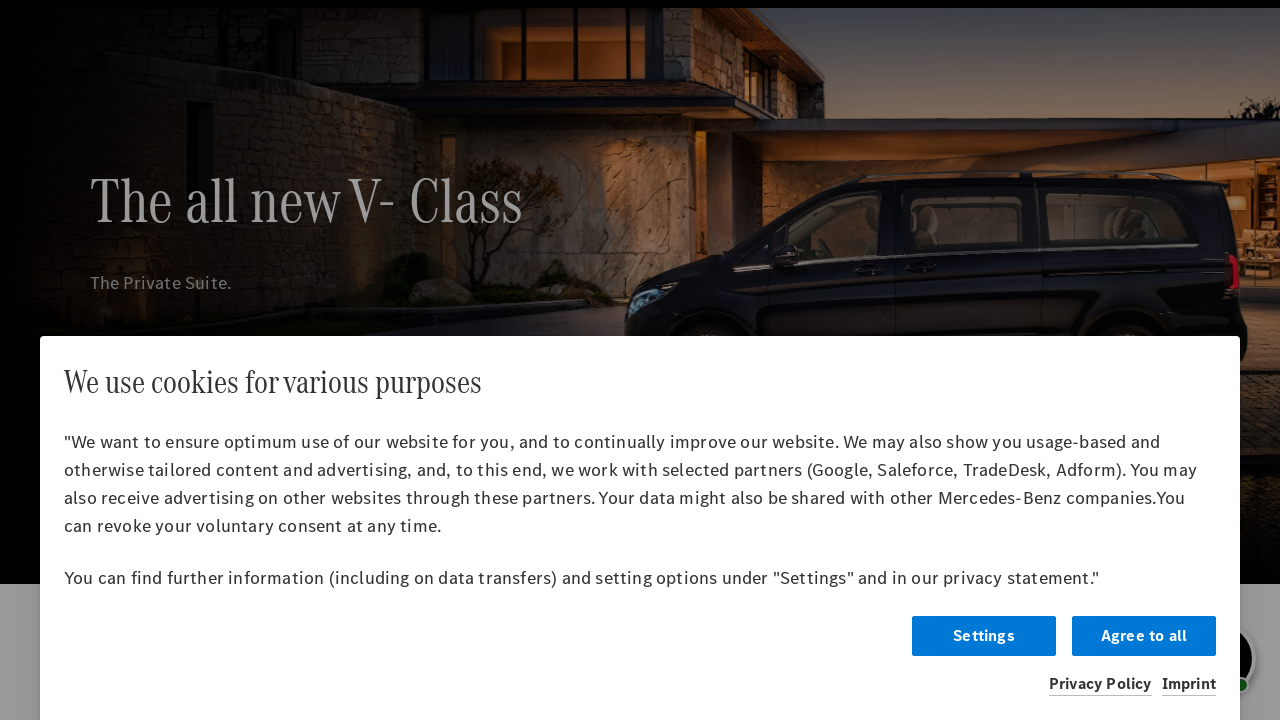

Navigated to Mercedes-Benz India homepage
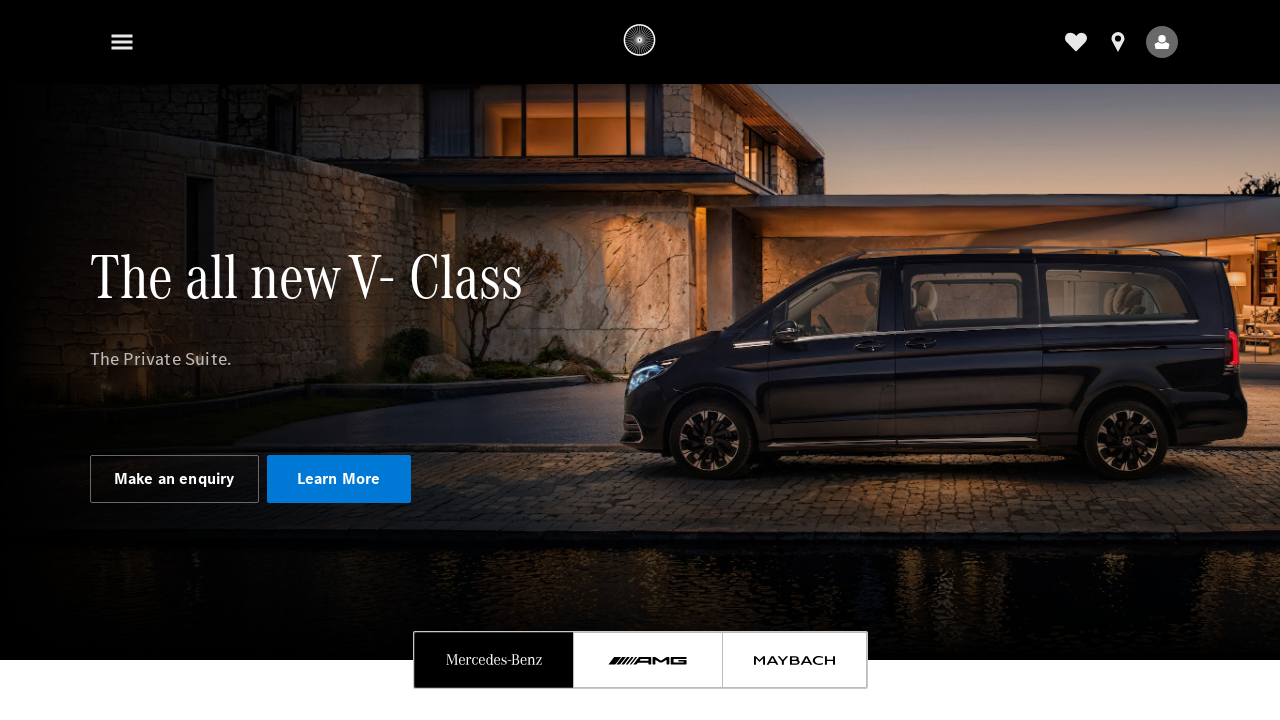

Page fully loaded with networkidle state
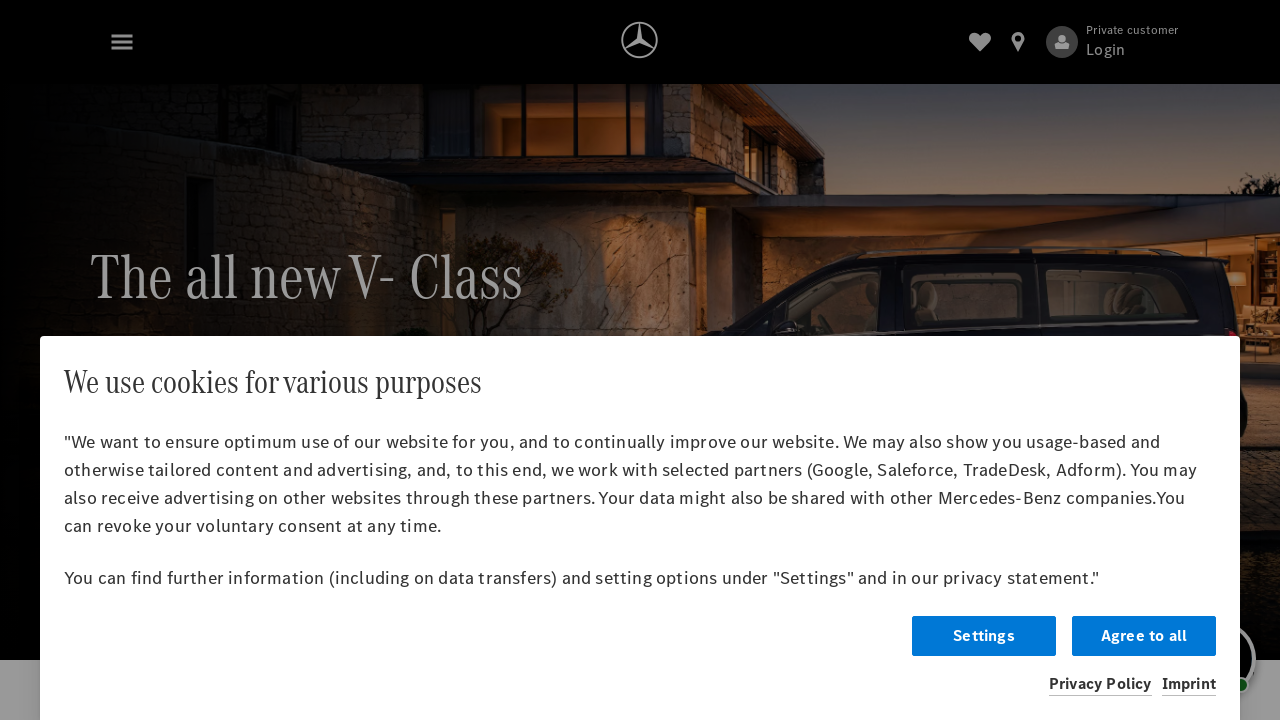

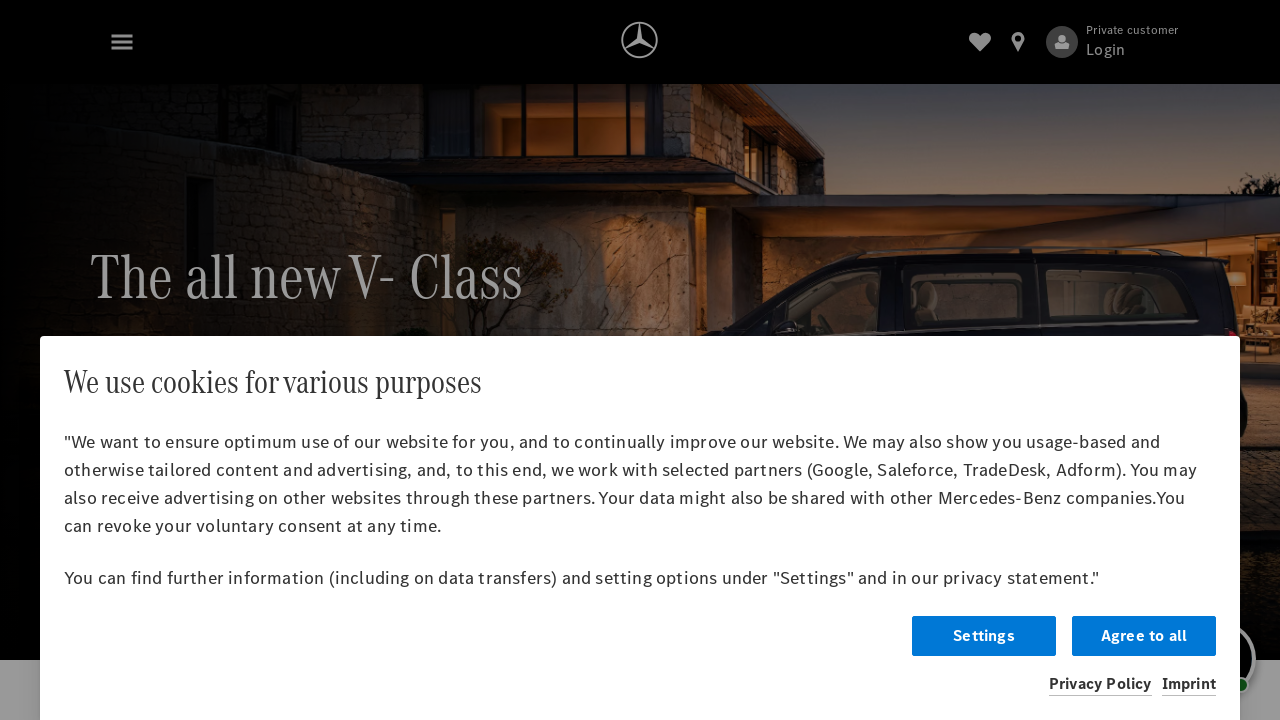